Tests a contact form by navigating to sample forms, filling out various input fields including text boxes, checkboxes, radio buttons, dropdowns, date picker, and name fields, then submitting the form.

Starting URL: https://www.mycontactform.com/

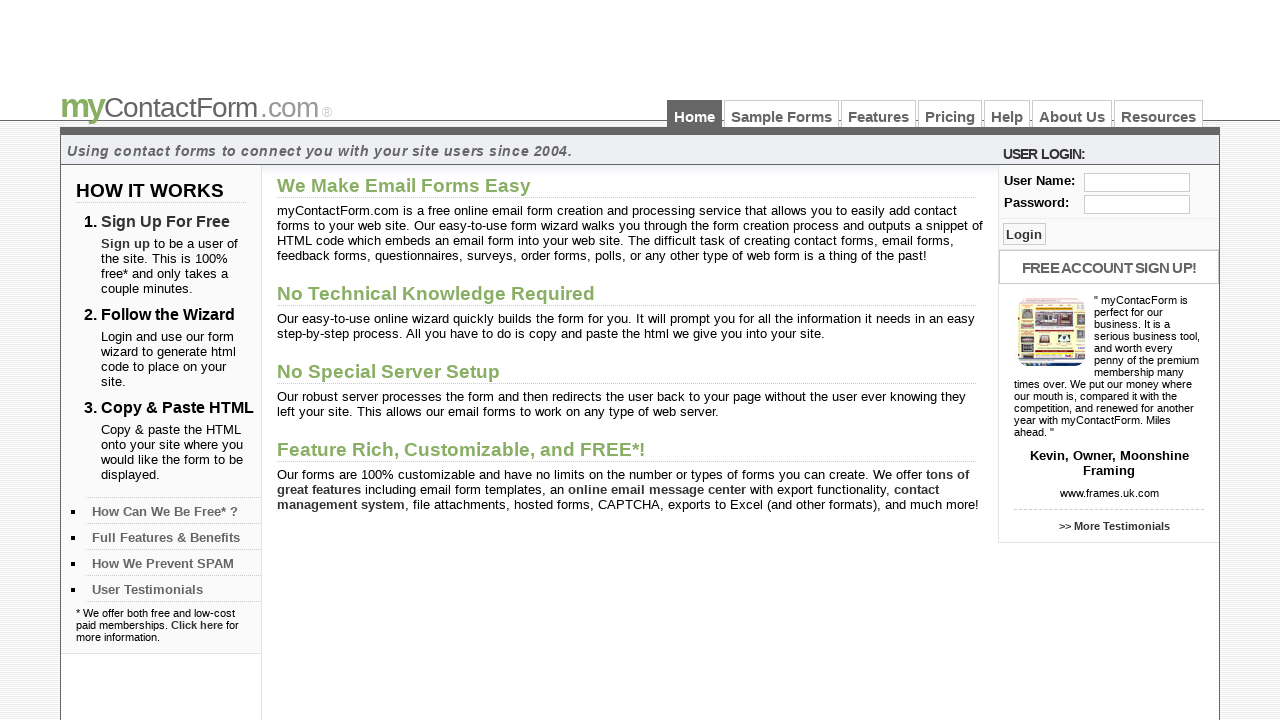

Clicked on sample forms link in header at (782, 114) on xpath=//*[@id='header']/ul/li[6]/a
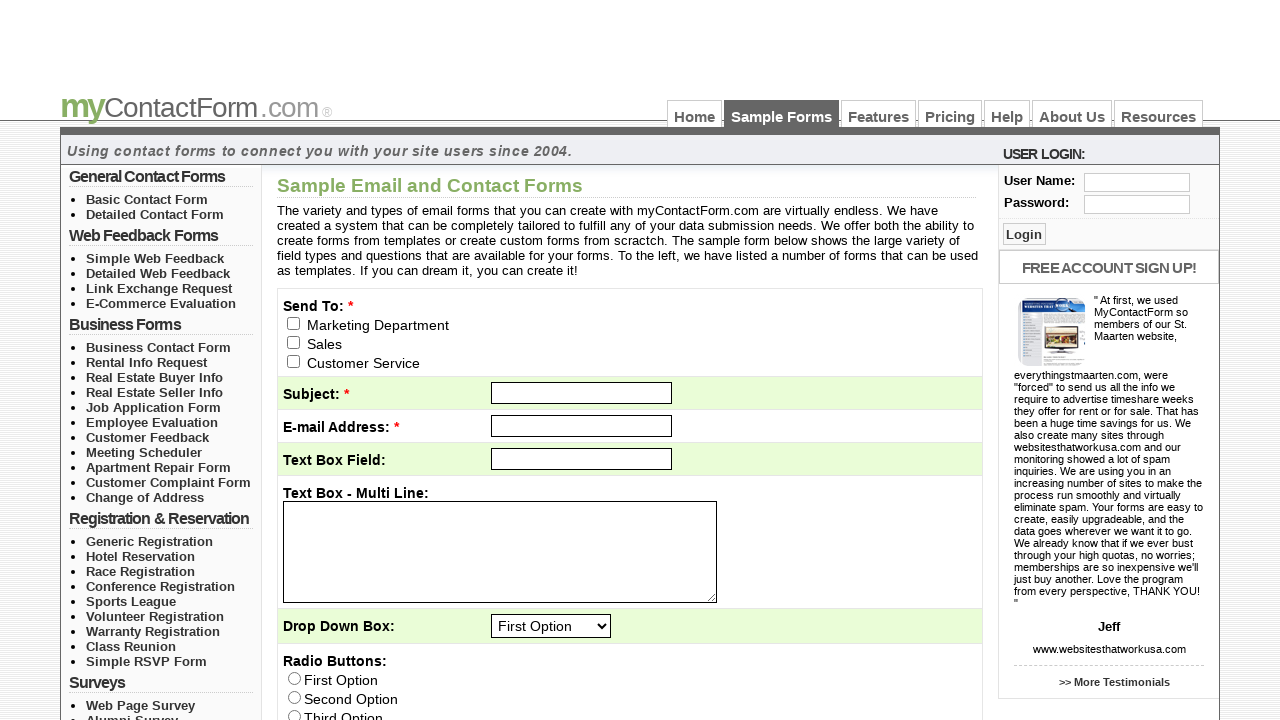

Contact form loaded with subject field visible
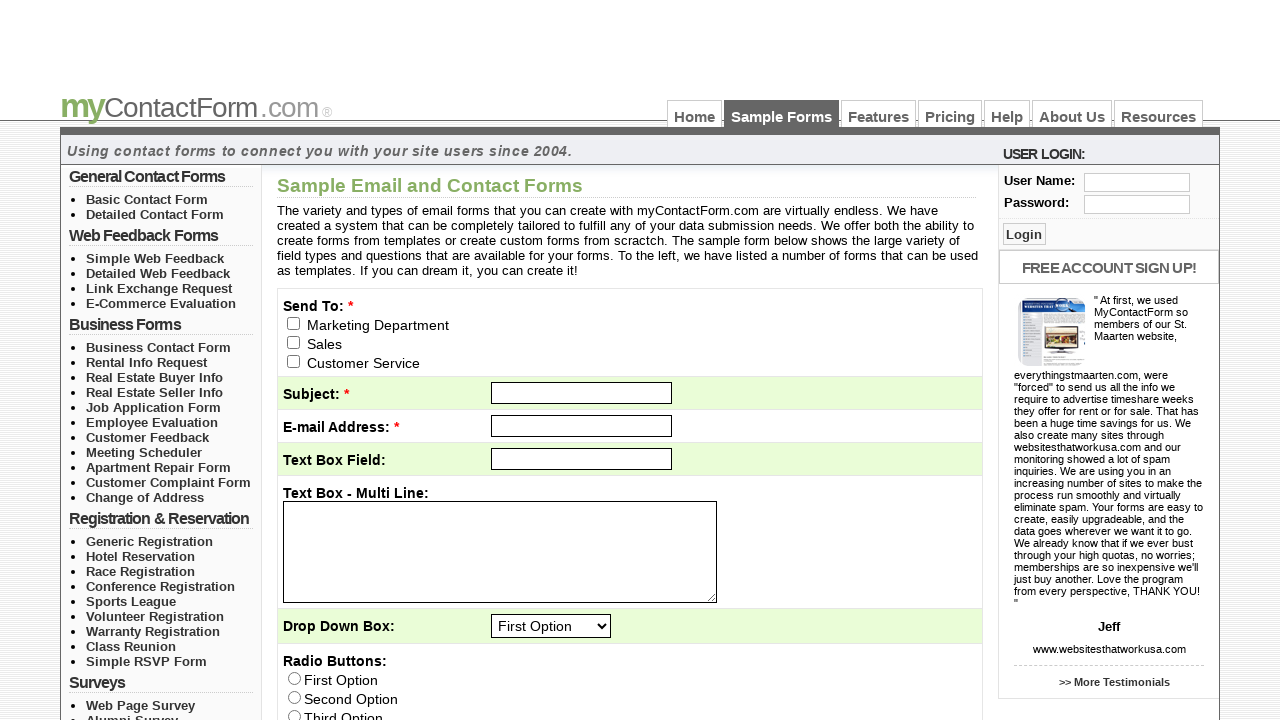

Checked checkbox for marketing department at (294, 323) on //input[@type='checkbox'][1]
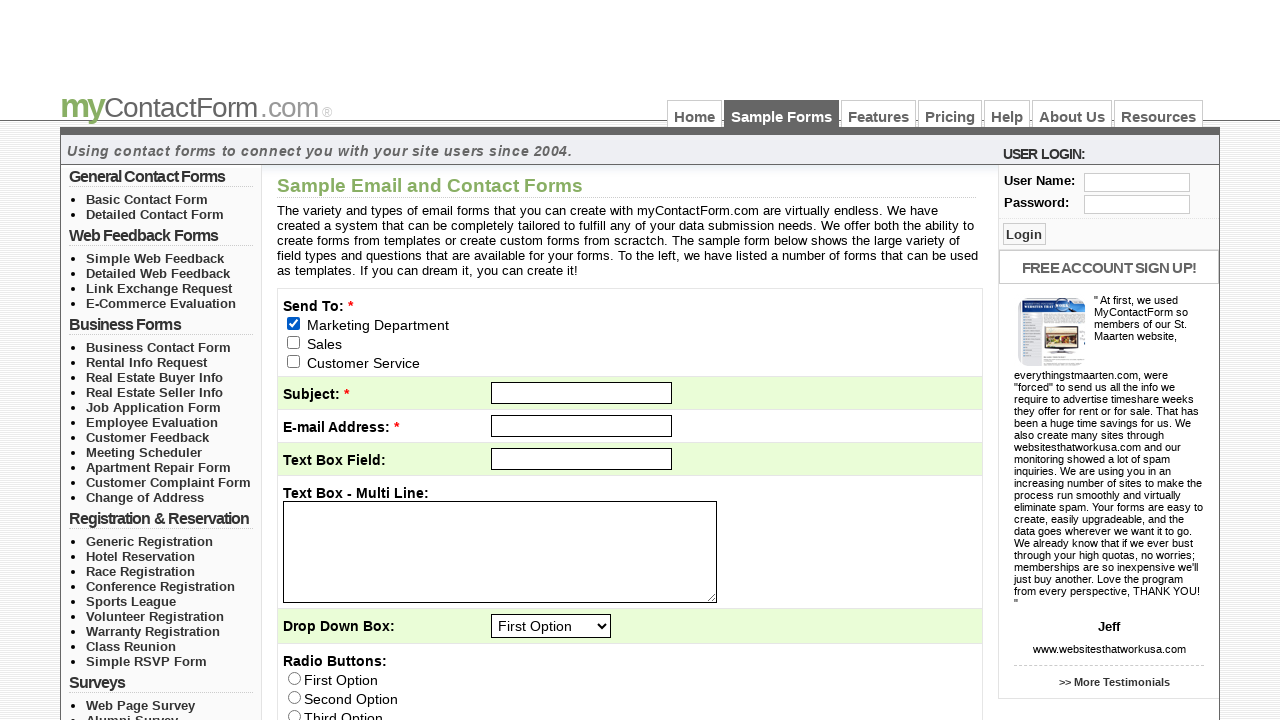

Filled subject field with 'Product Inquiry Request' on #subject
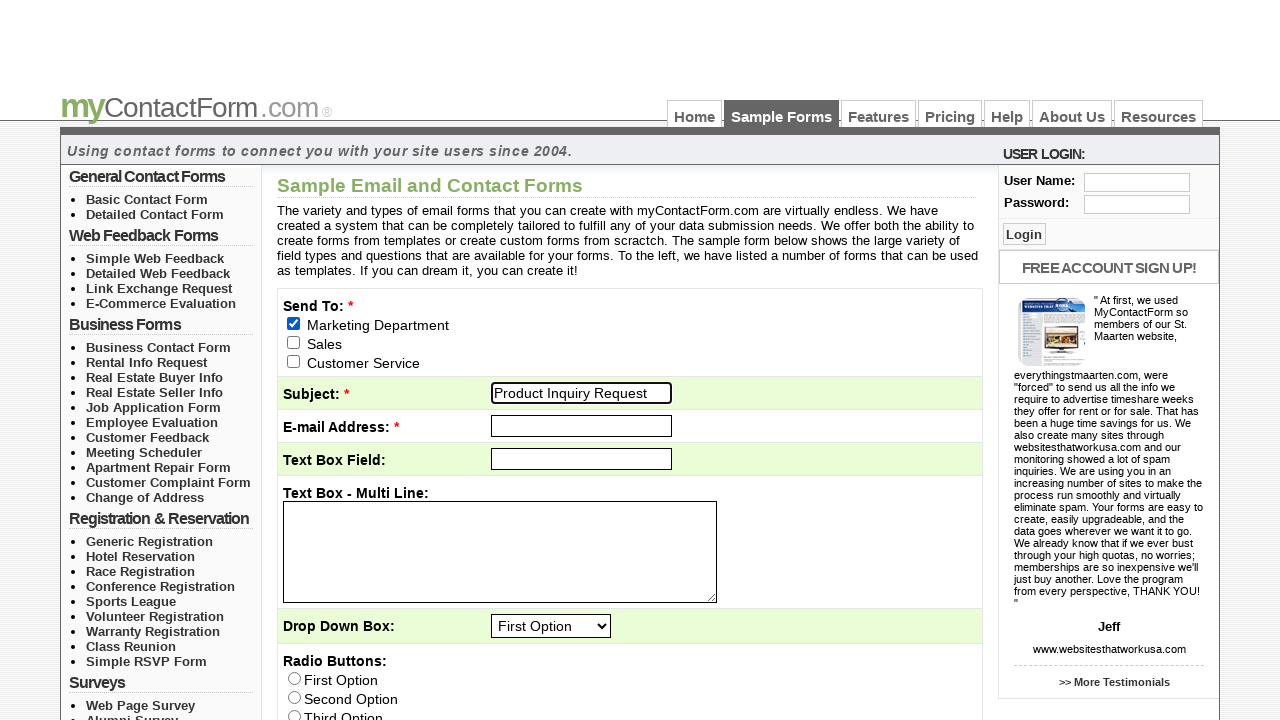

Filled email field with 'maria.rodriguez@example.com' on #email
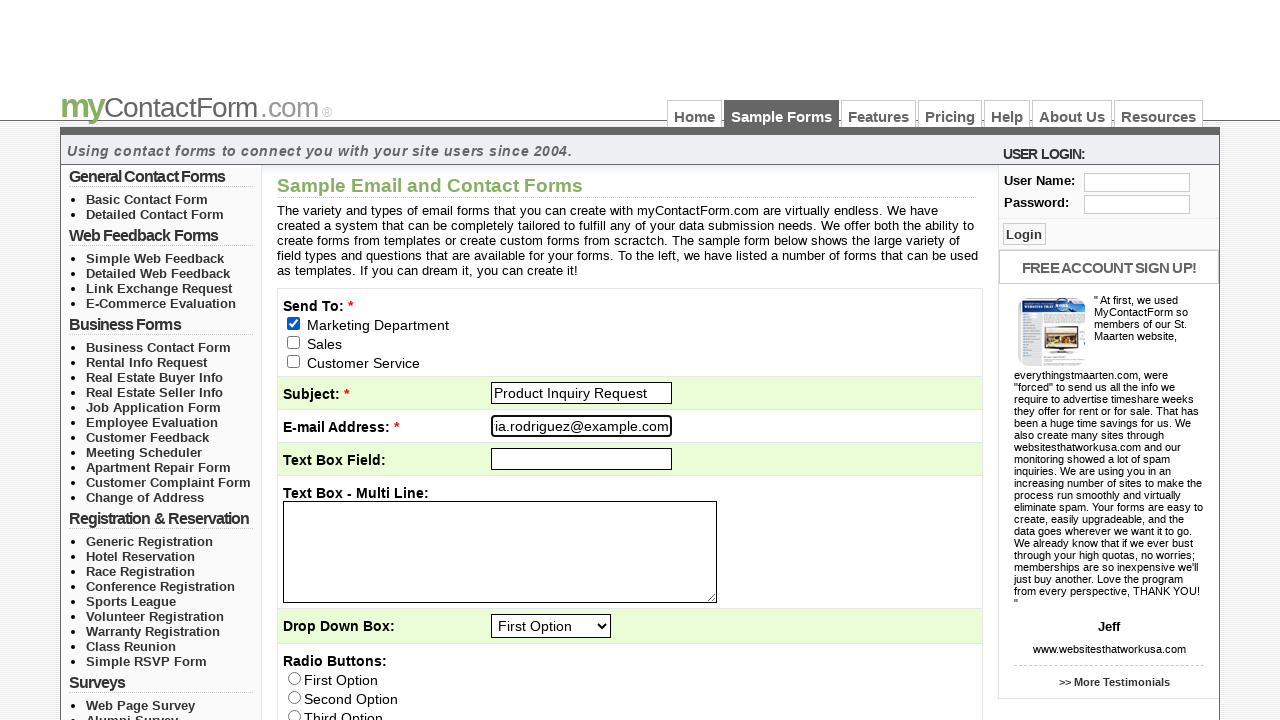

Filled single-line text field with 'Sample text input' on #q1
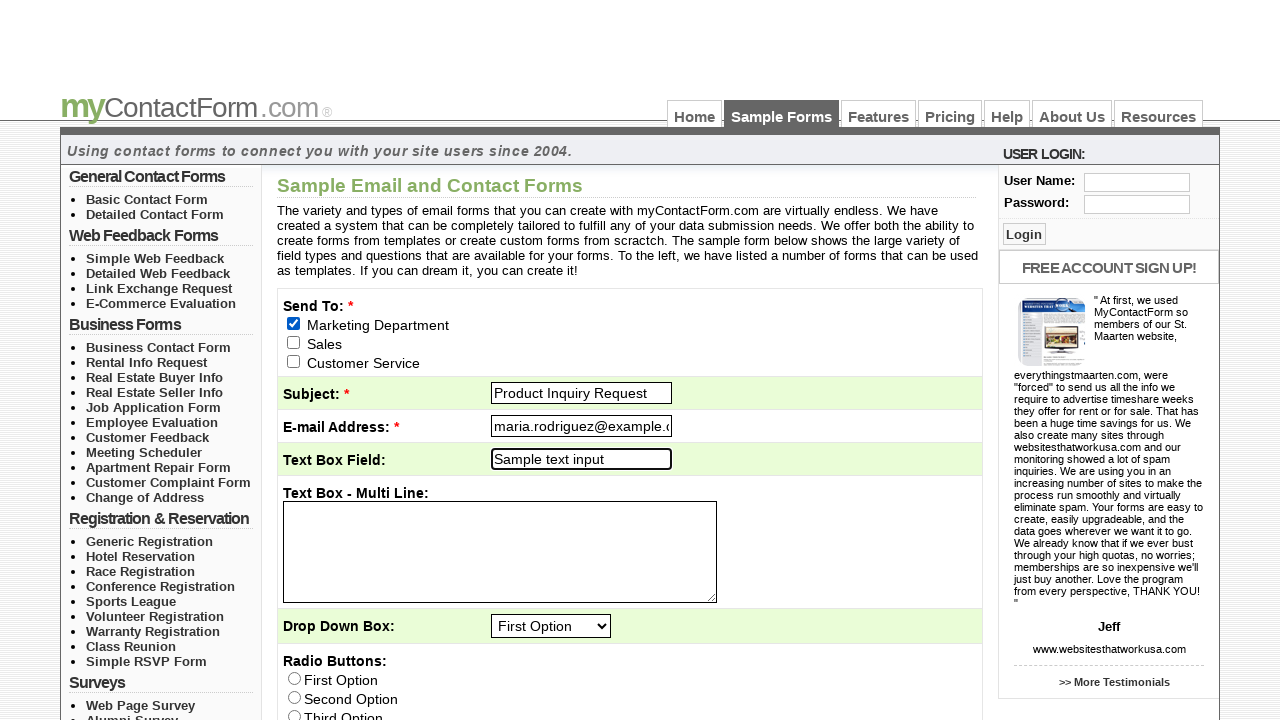

Filled multiline text field with sample text on #q2
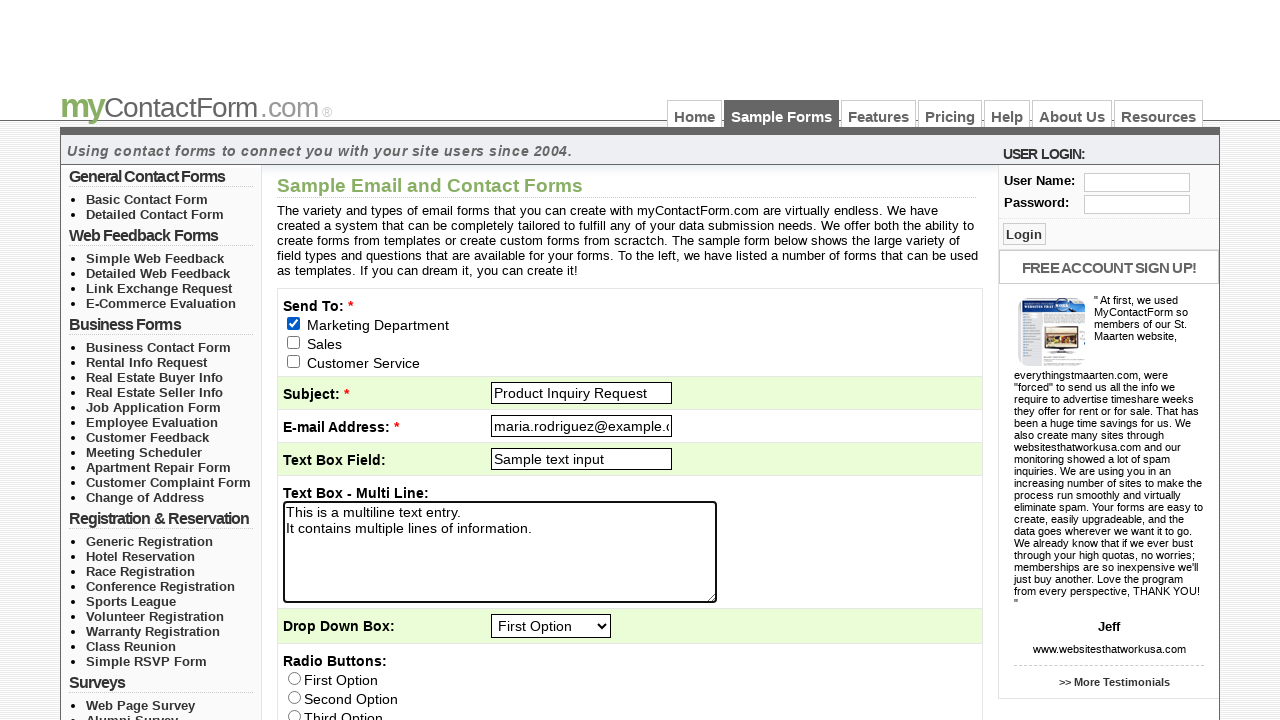

Selected third radio button option at (294, 714) on //form//tr[7]//input[@type='radio'][3]
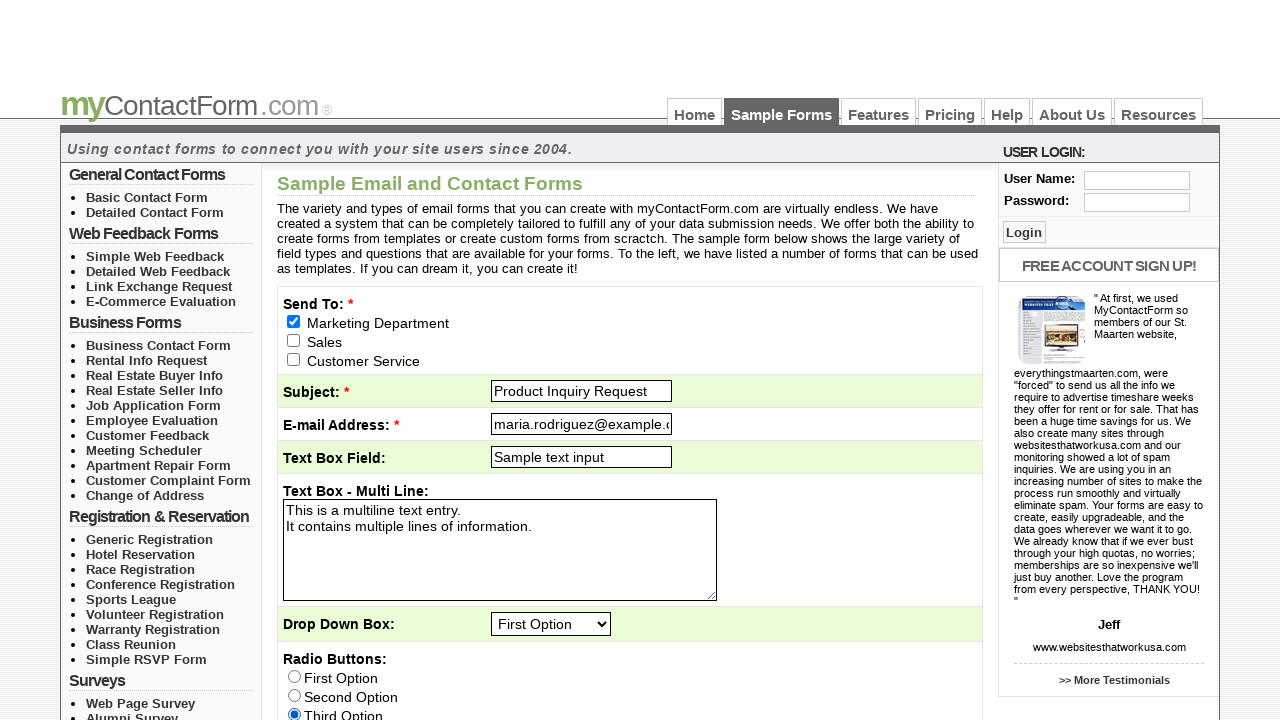

Checked checkbox q5 at (502, 360) on #q5
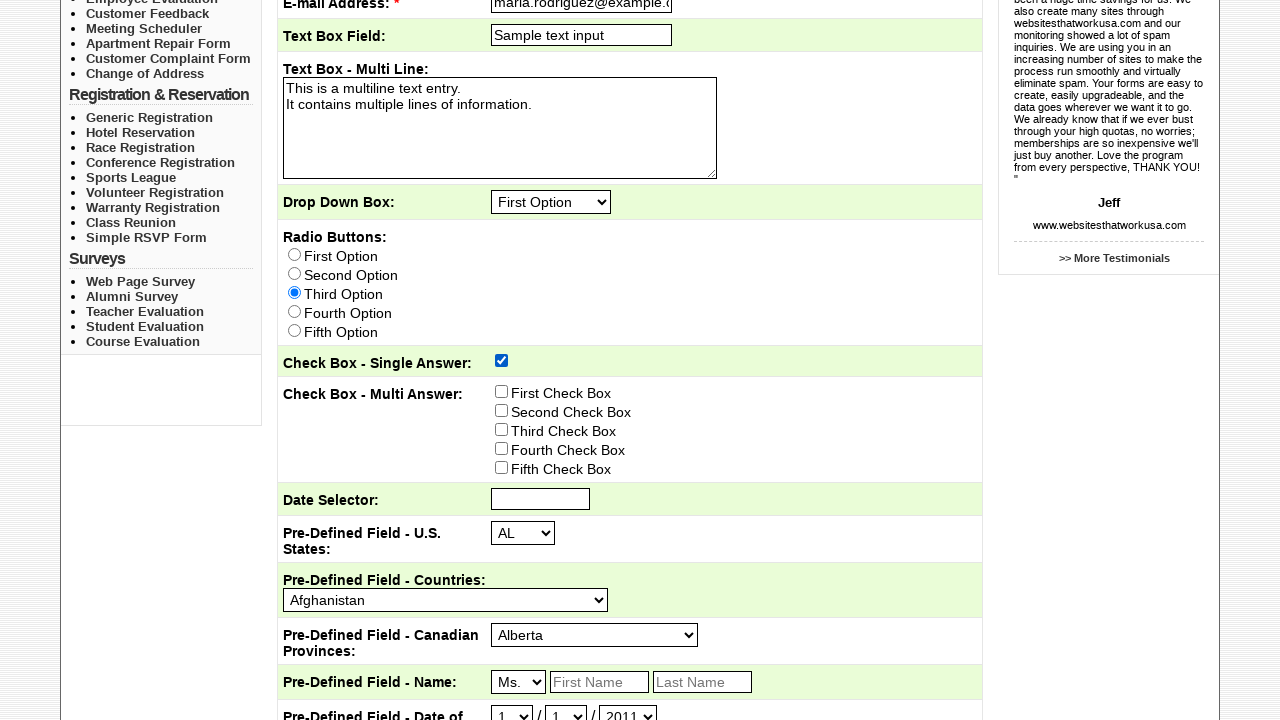

Checked second checkbox in row 9 at (502, 391) on xpath=//*[@id='contactForm']/table/tbody/tr[9]/td/div[1]/input[2]
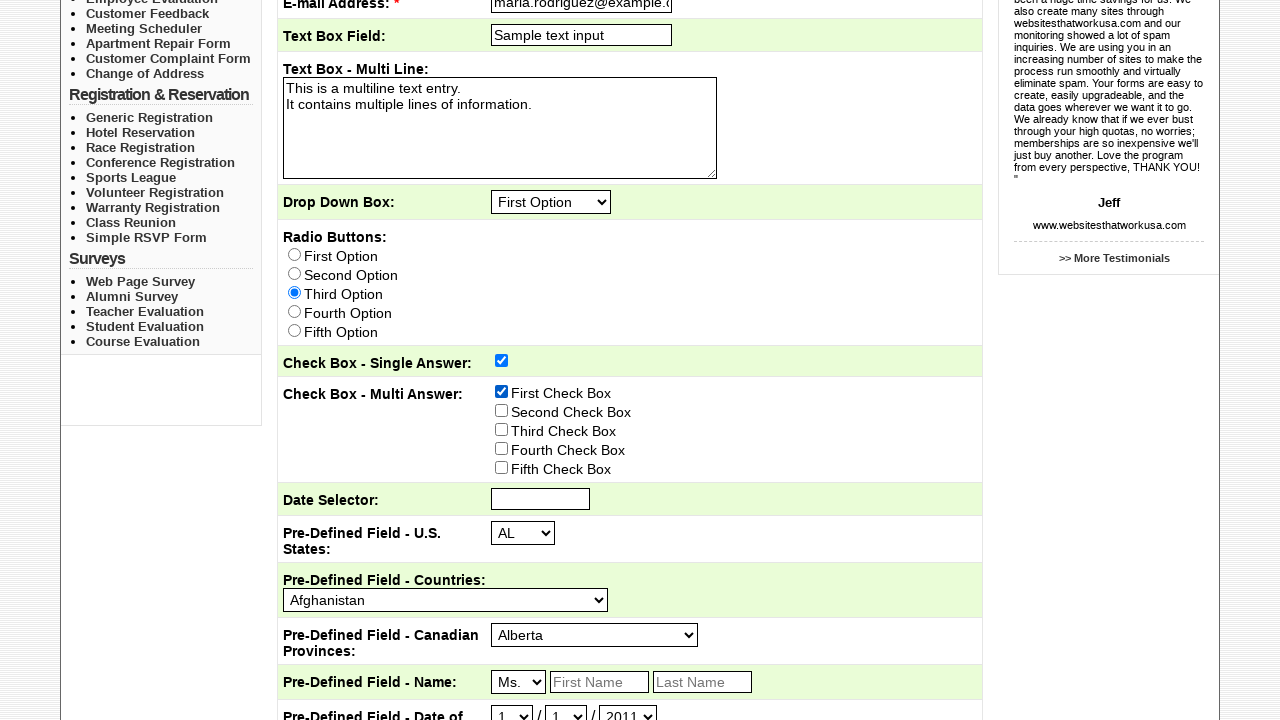

Filled date picker with '03-15-2024' on #q7
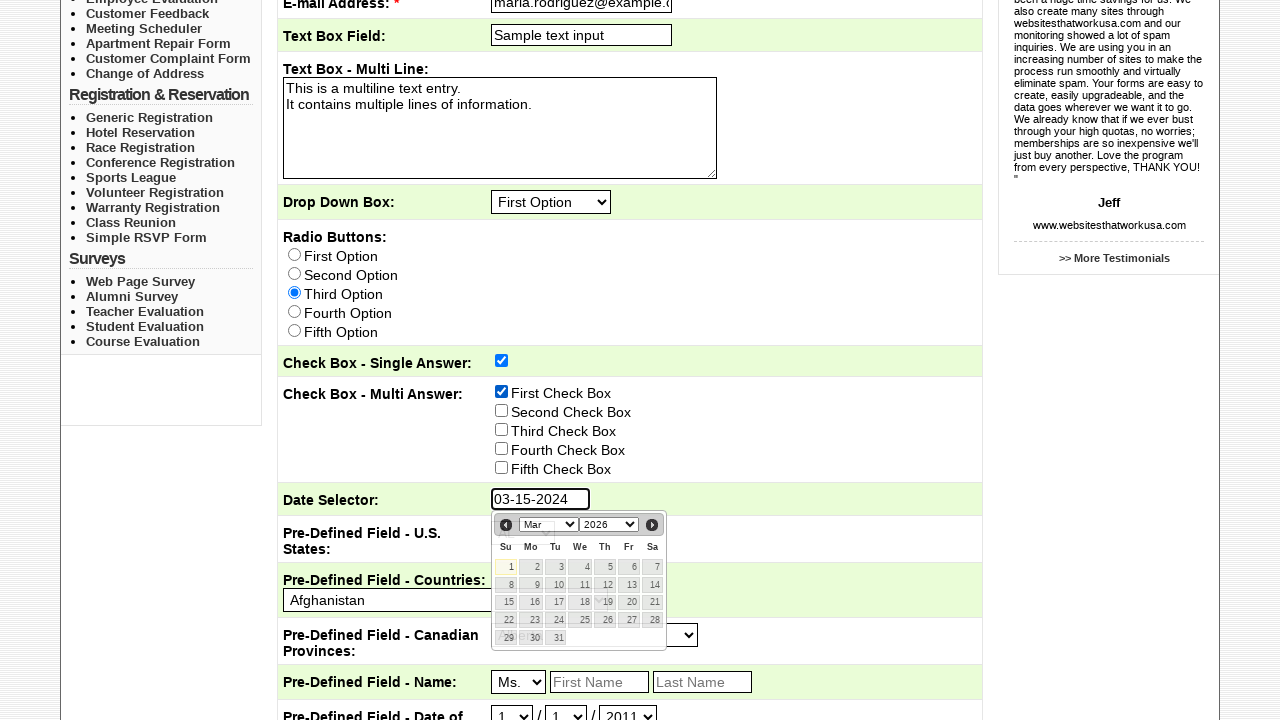

Selected 'AK' from US State dropdown on #q8
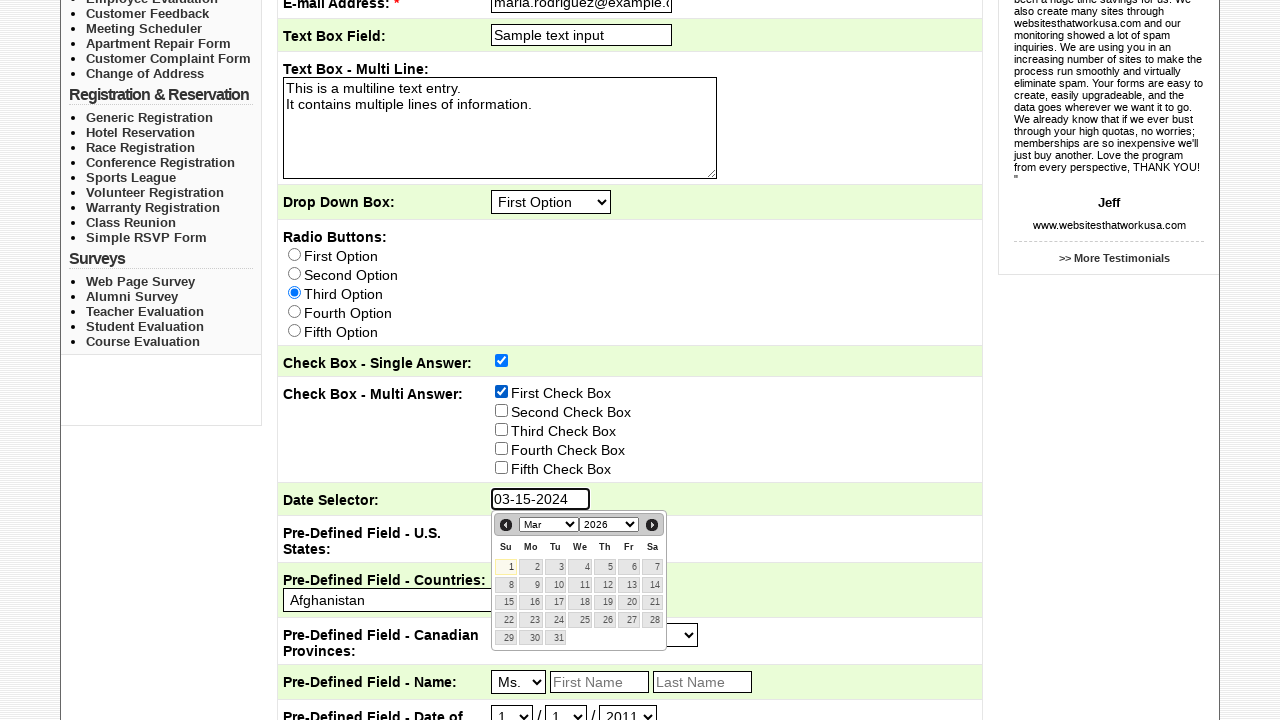

Selected 'Belgium' from country dropdown on #q9
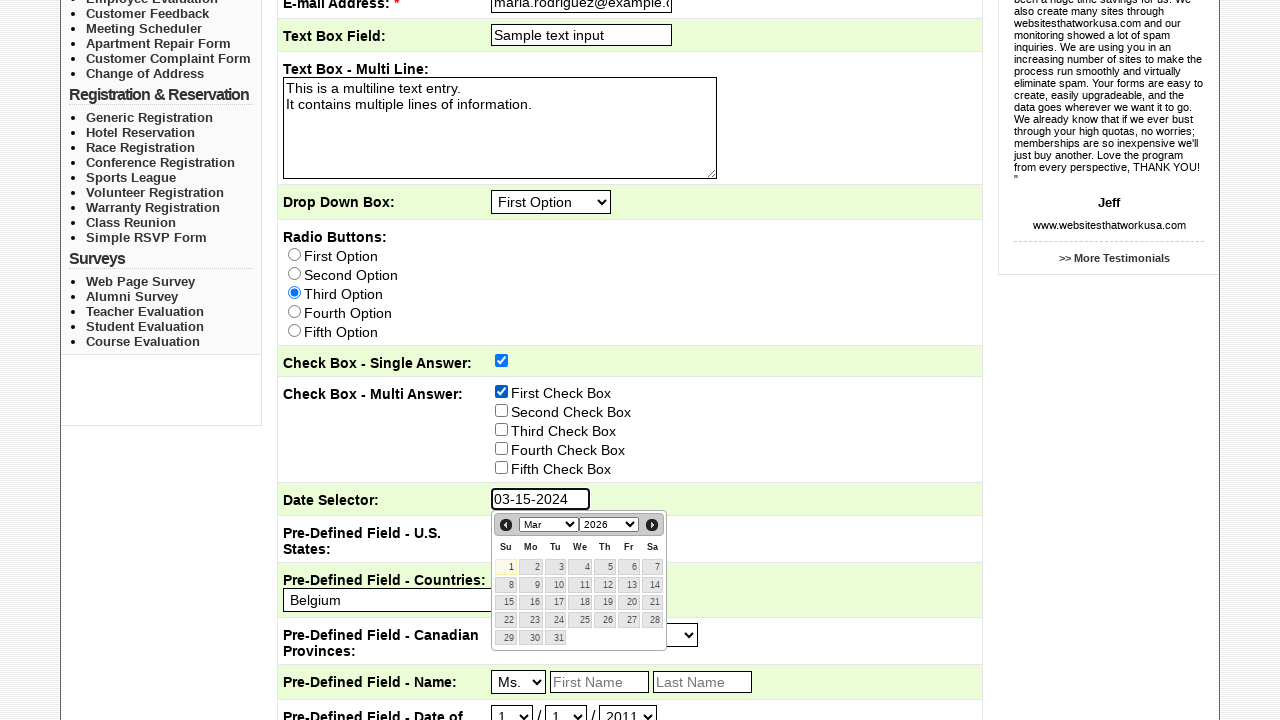

Selected 'Mrs.' from title dropdown on select[name='q11_title']
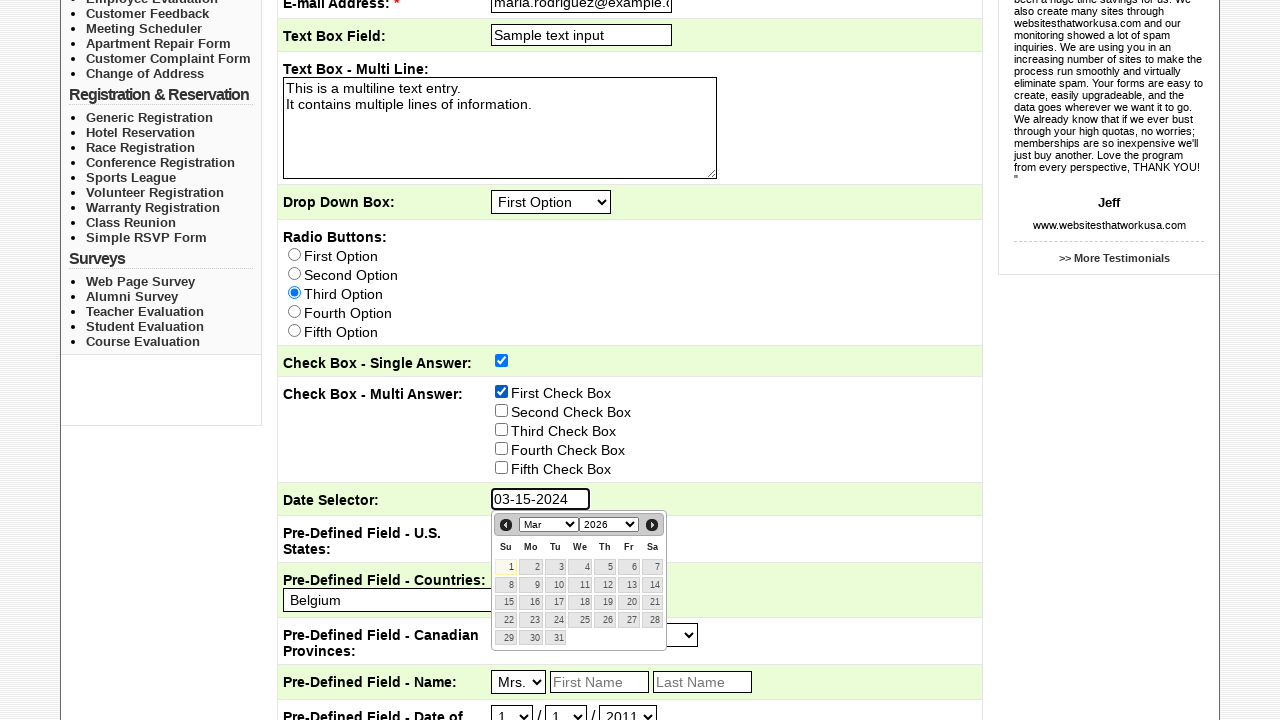

Filled first name field with 'Maria' on input[name='q11_first']
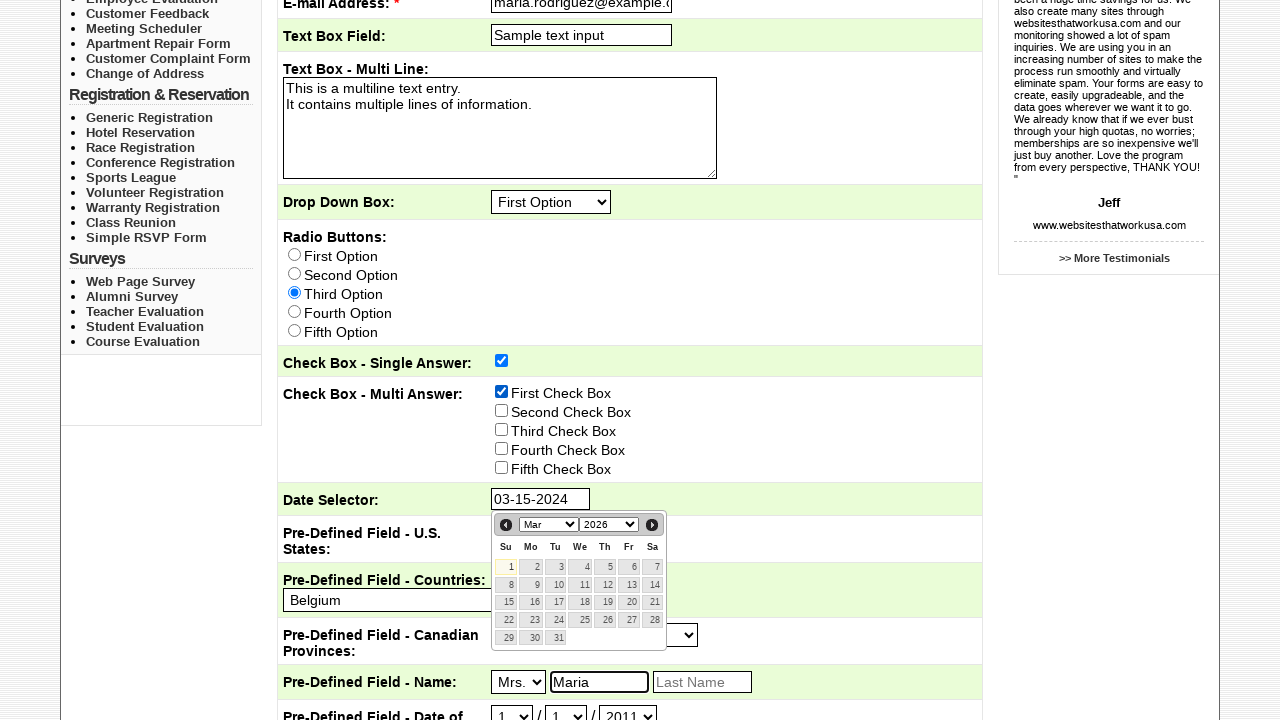

Filled last name field with 'Rodriguez' on input[name='q11_last']
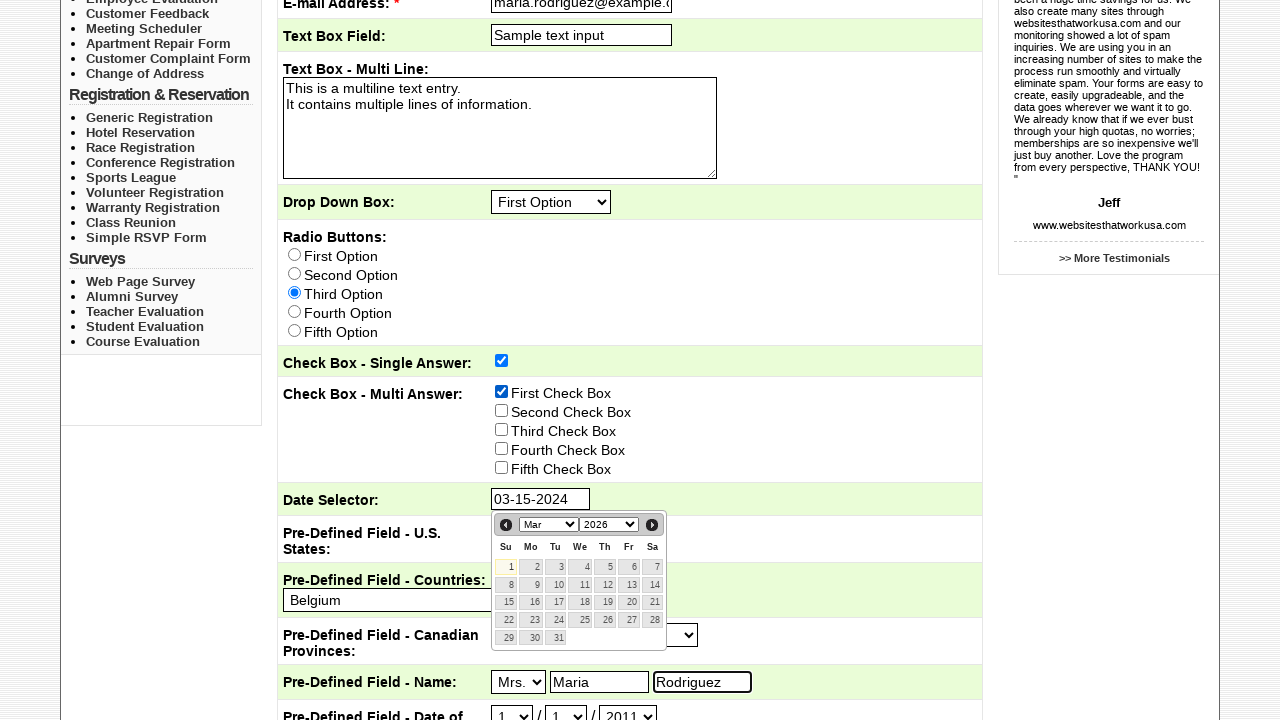

Selected birth month '9' (September) on select[name='q12_month']
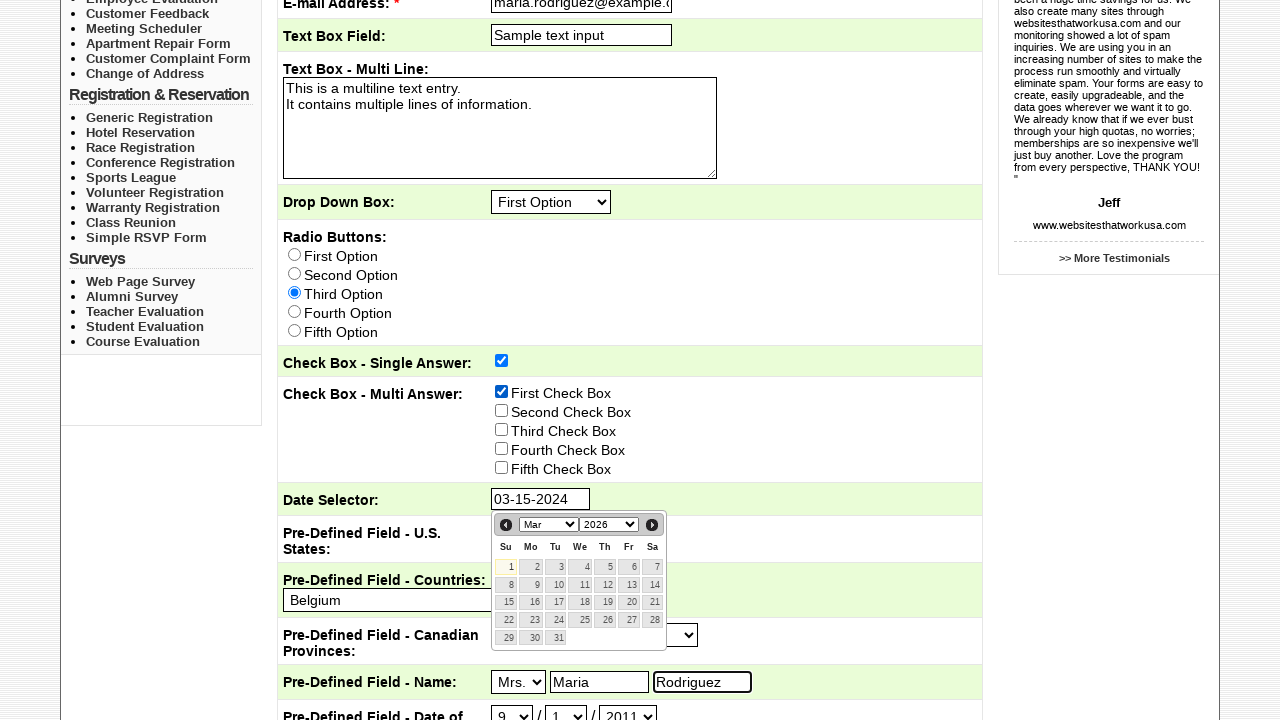

Selected birth day '9' on select[name='q12_day']
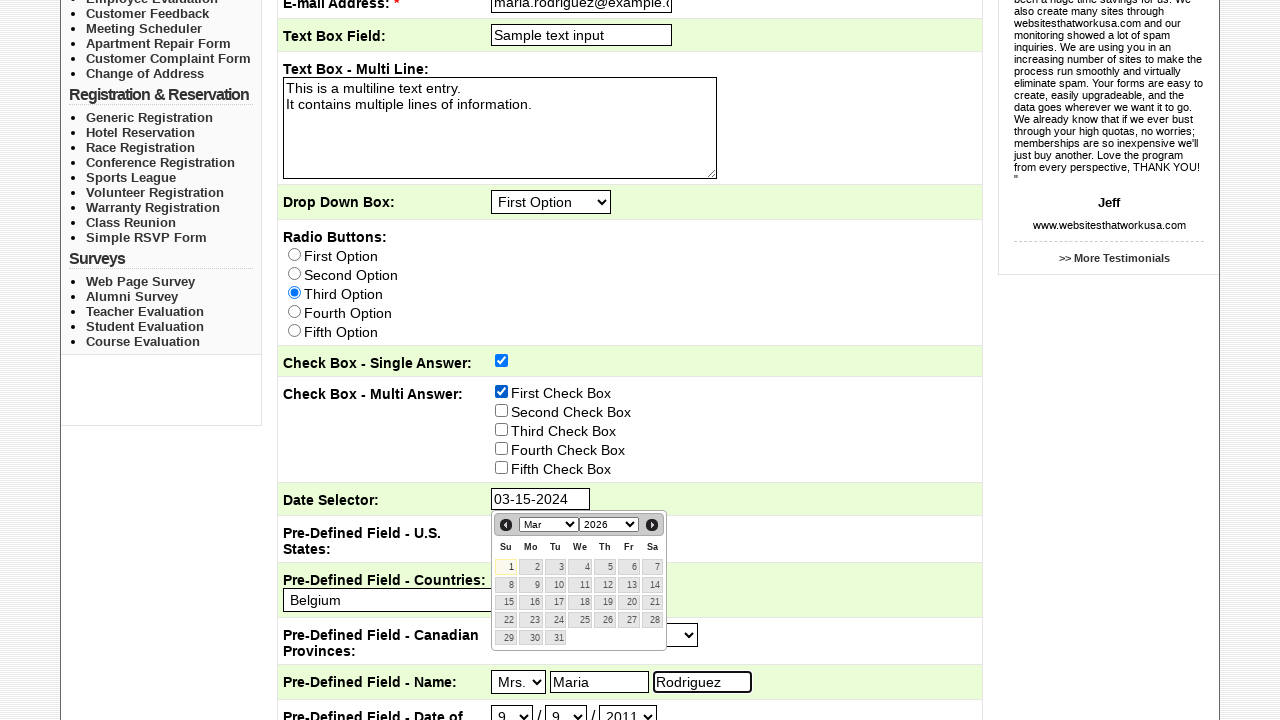

Selected birth year '2000' on select[name='q12_year']
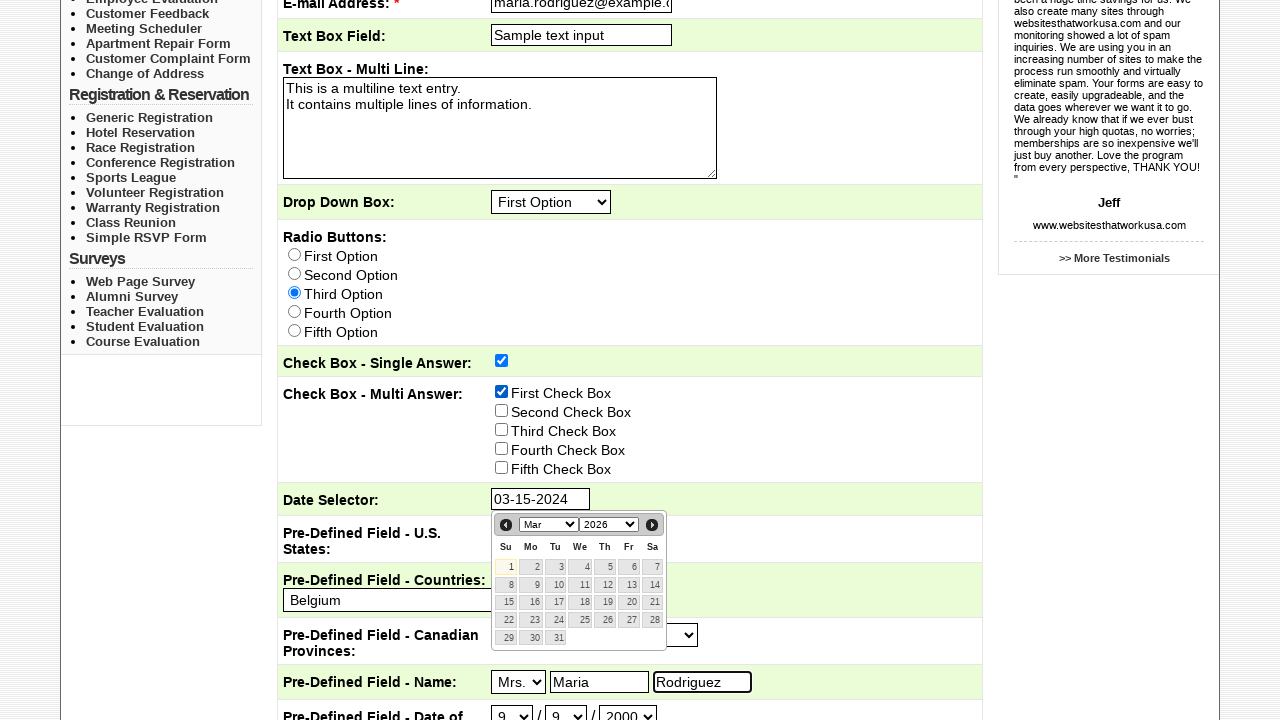

Clicked submit button to submit contact form at (312, 638) on input[name='submit']
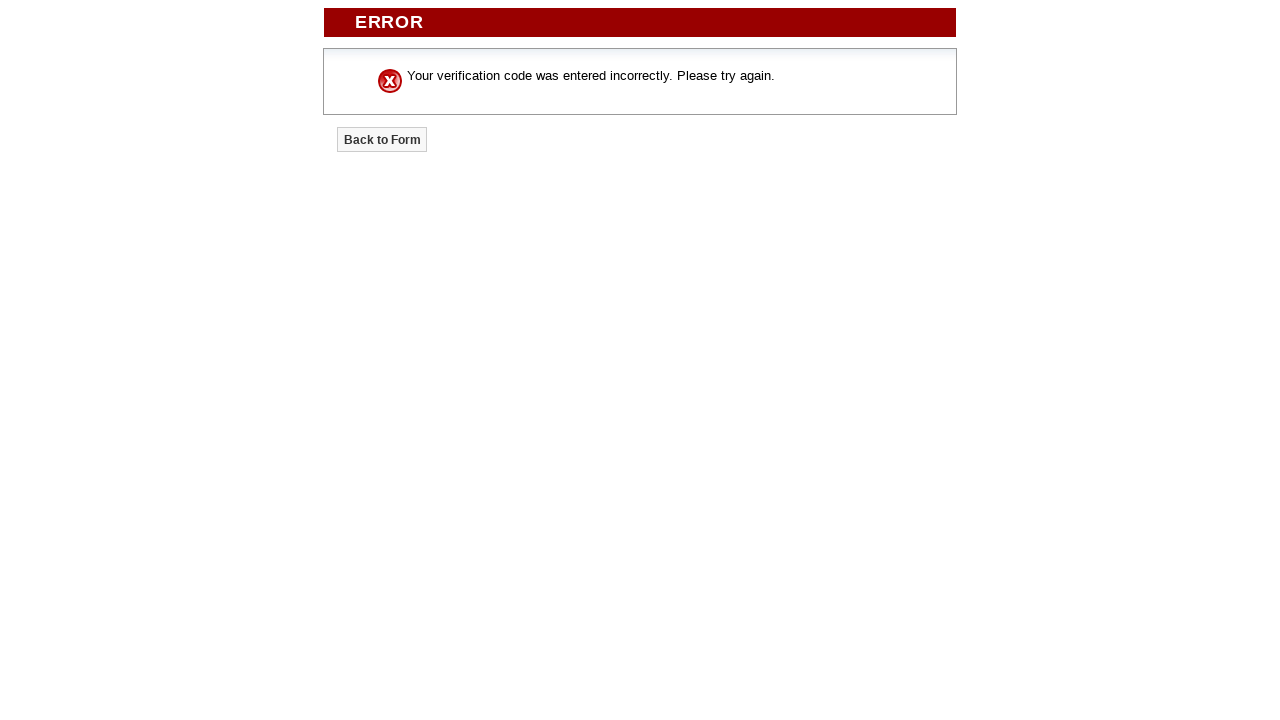

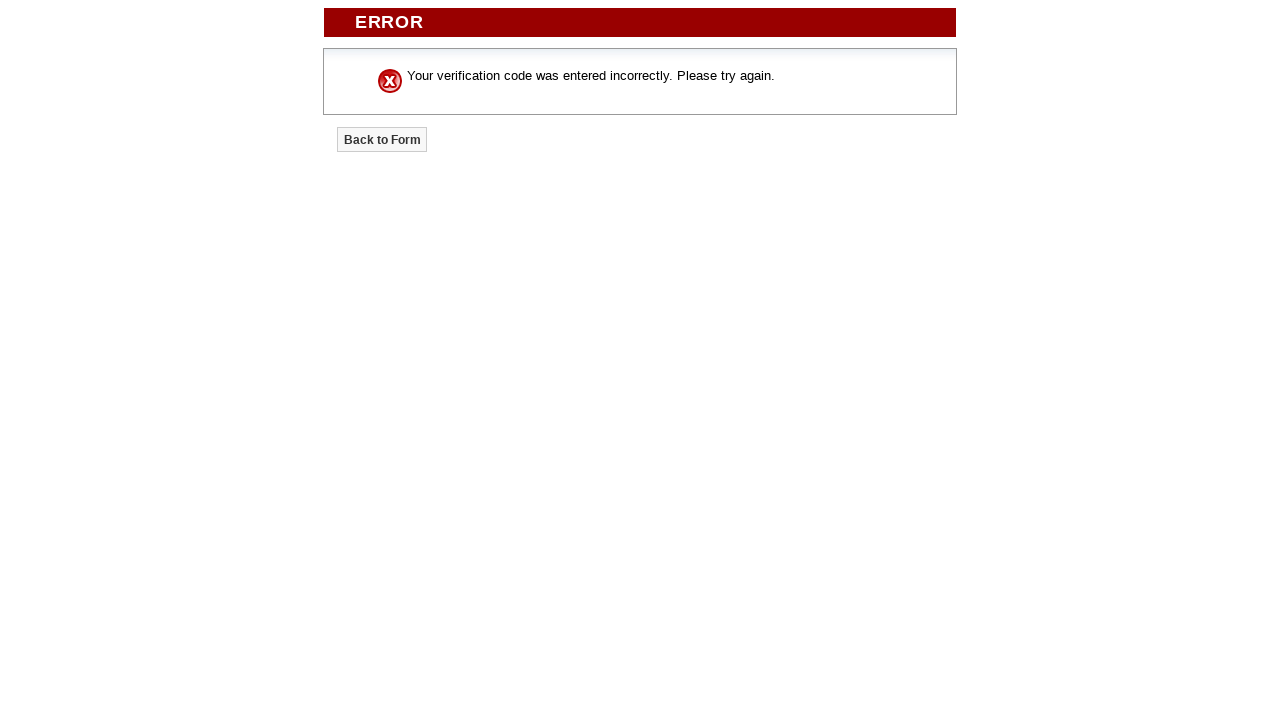